Tests character counter with numbers

Starting URL: https://wordcounter.net/

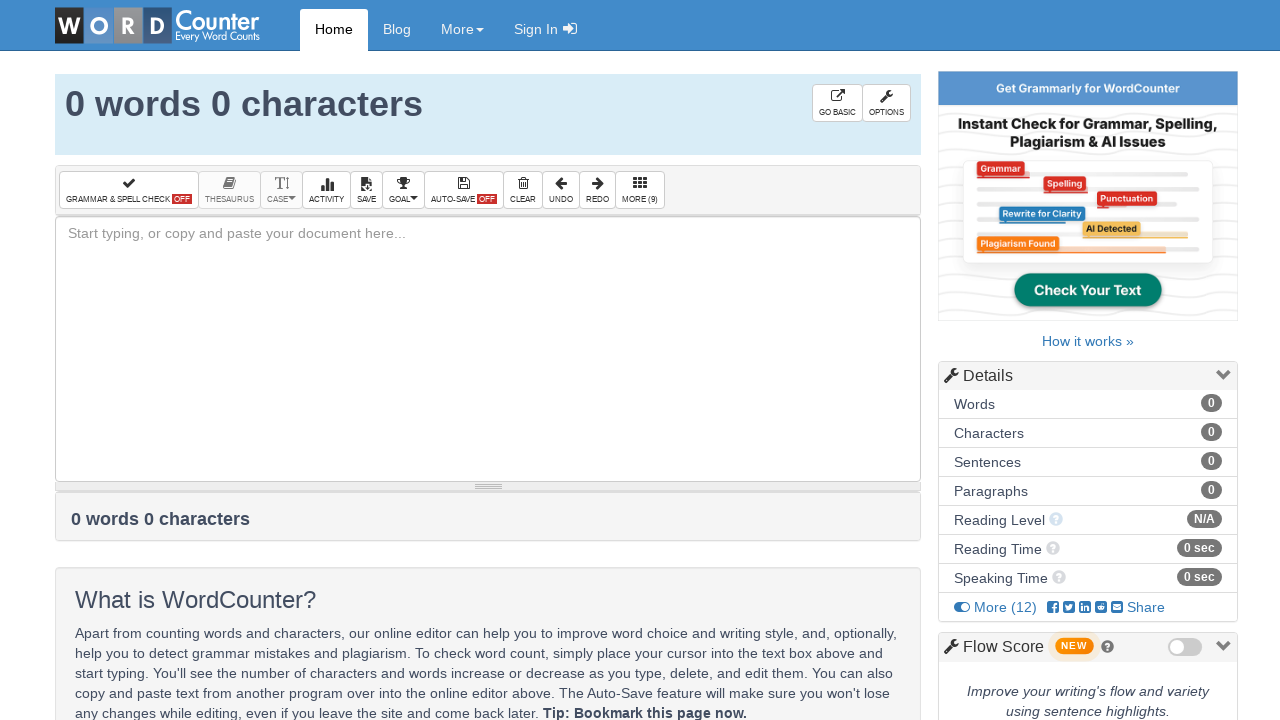

Filled text box with numbers: 49 49 49 123 456 789 10 20 30 on #box
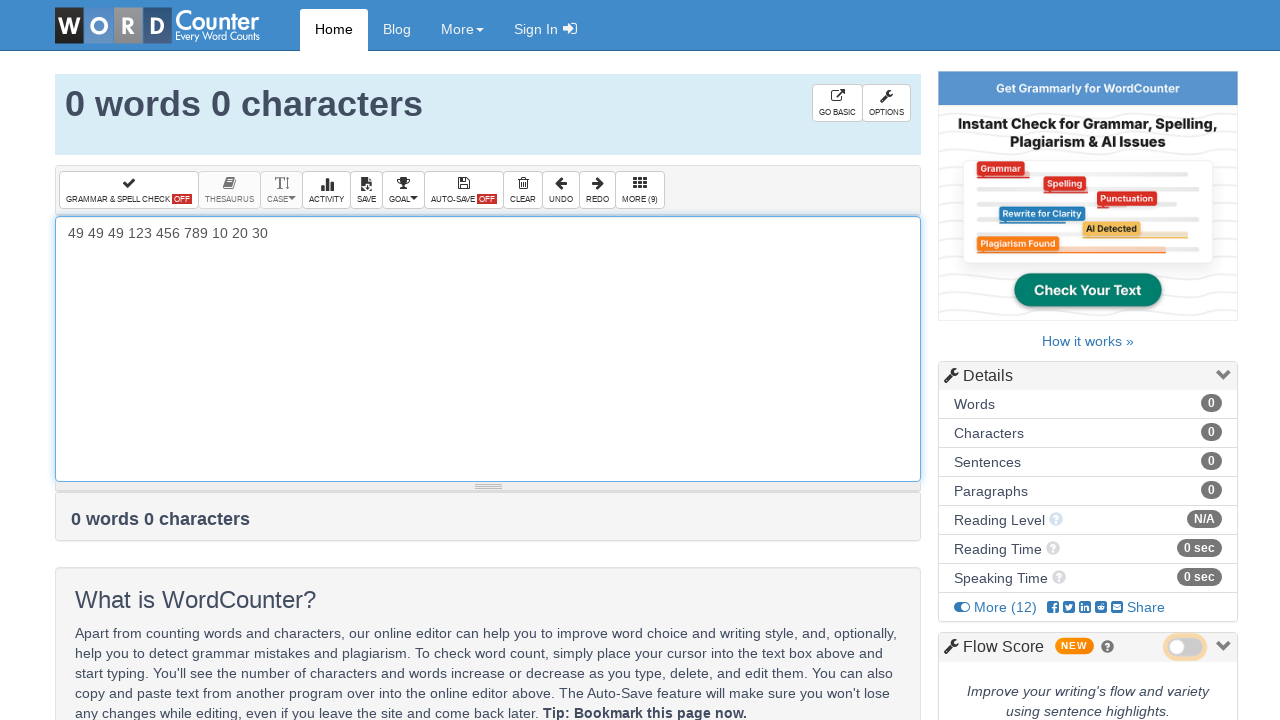

Character counter element loaded
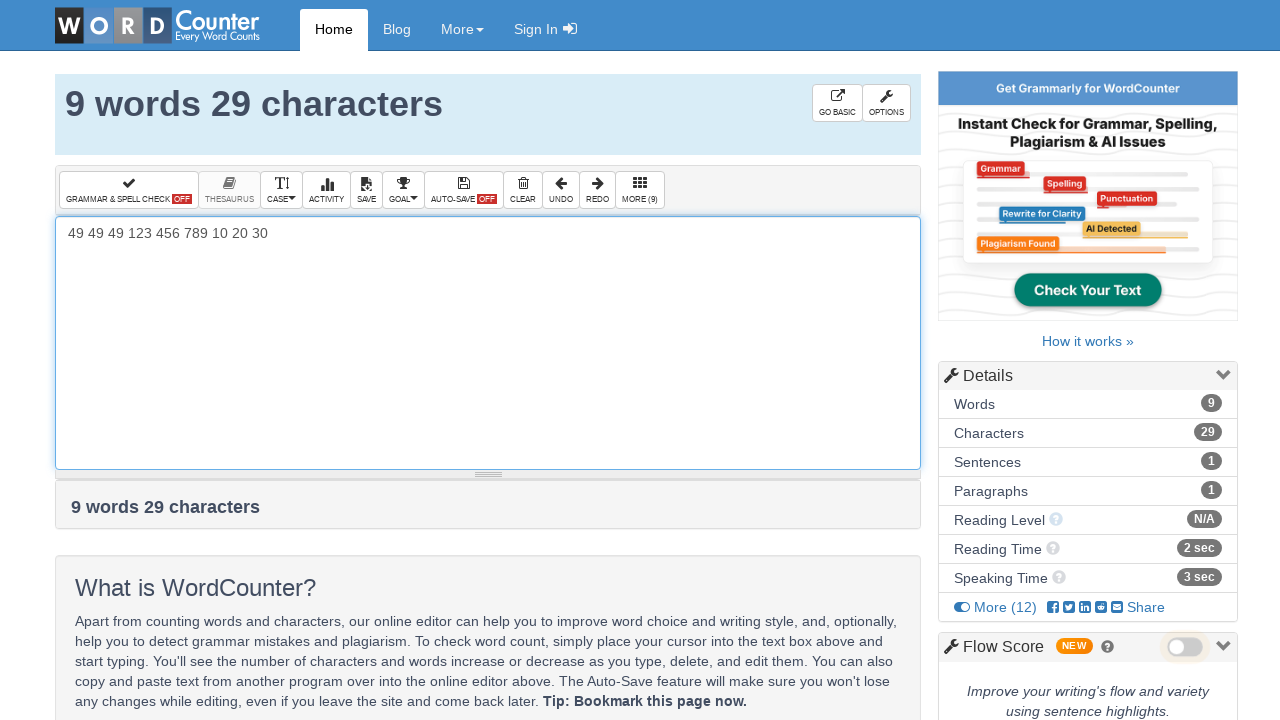

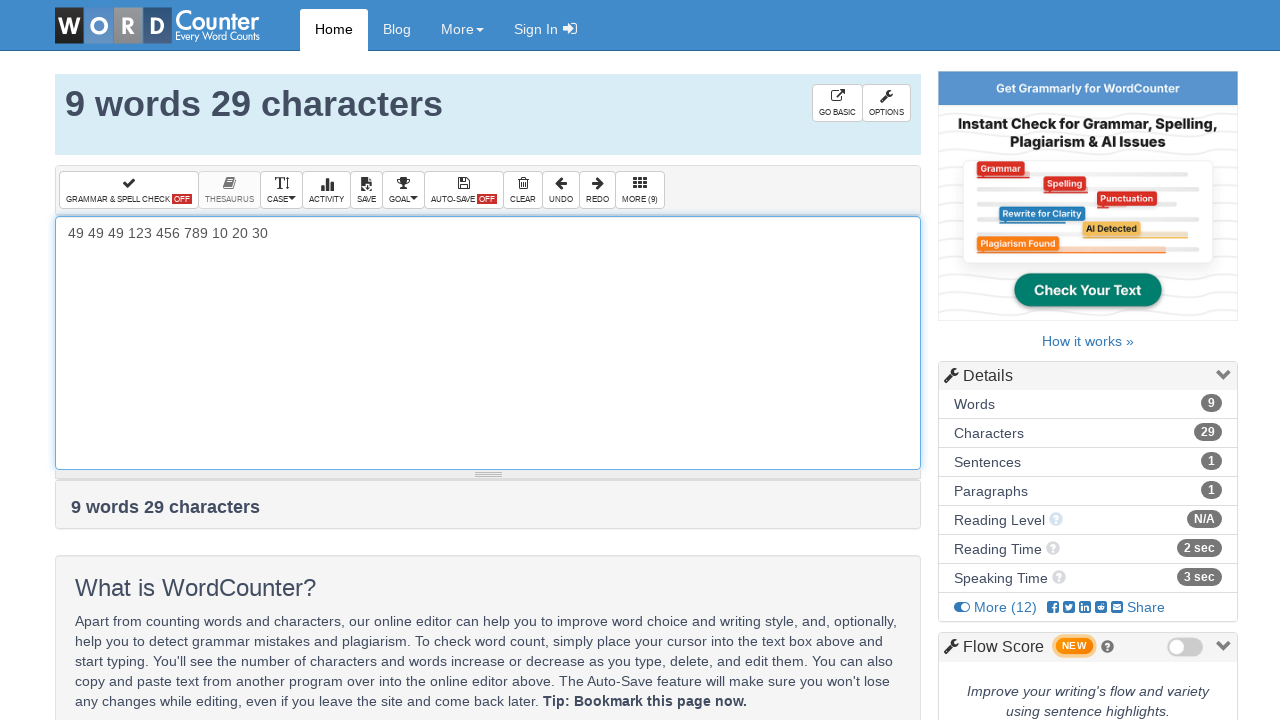